Tests handling a JavaScript prompt alert by dismissing (canceling) the prompt

Starting URL: https://practice.cydeo.com/javascript_alerts

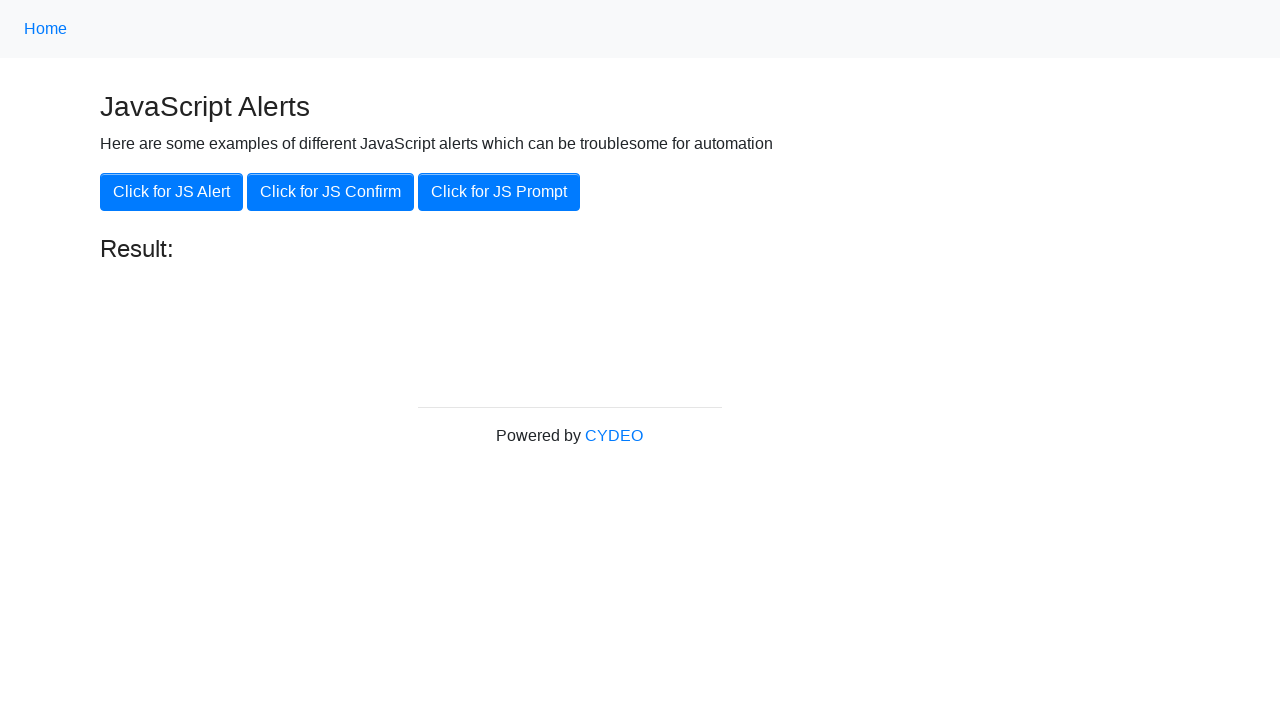

Set up dialog handler to dismiss prompts
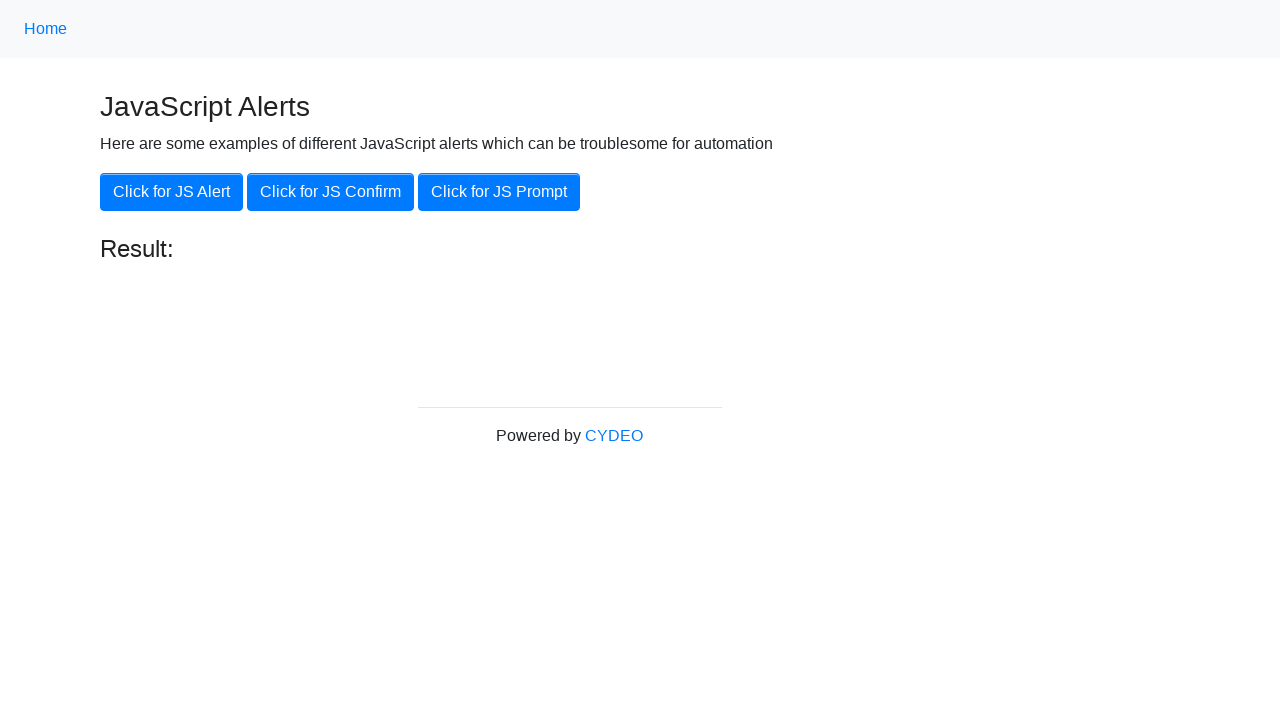

Clicked the JS Prompt button at (499, 192) on xpath=//button[@onclick='jsPrompt()']
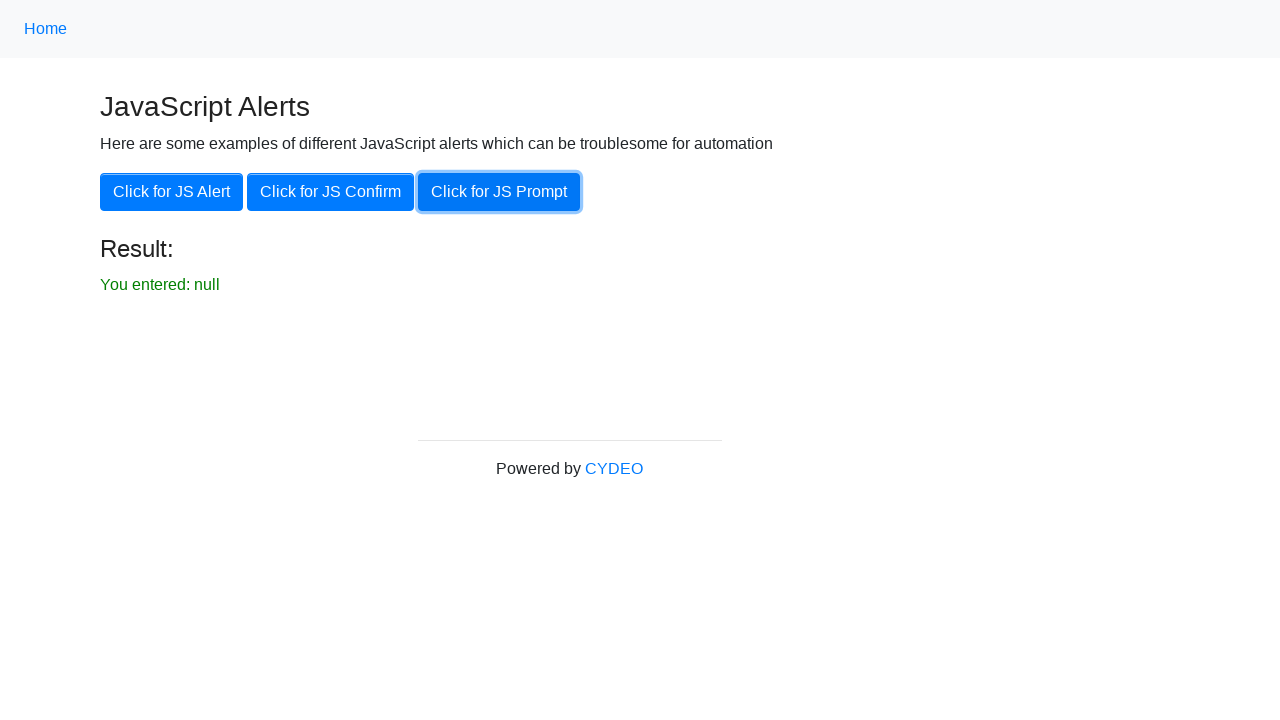

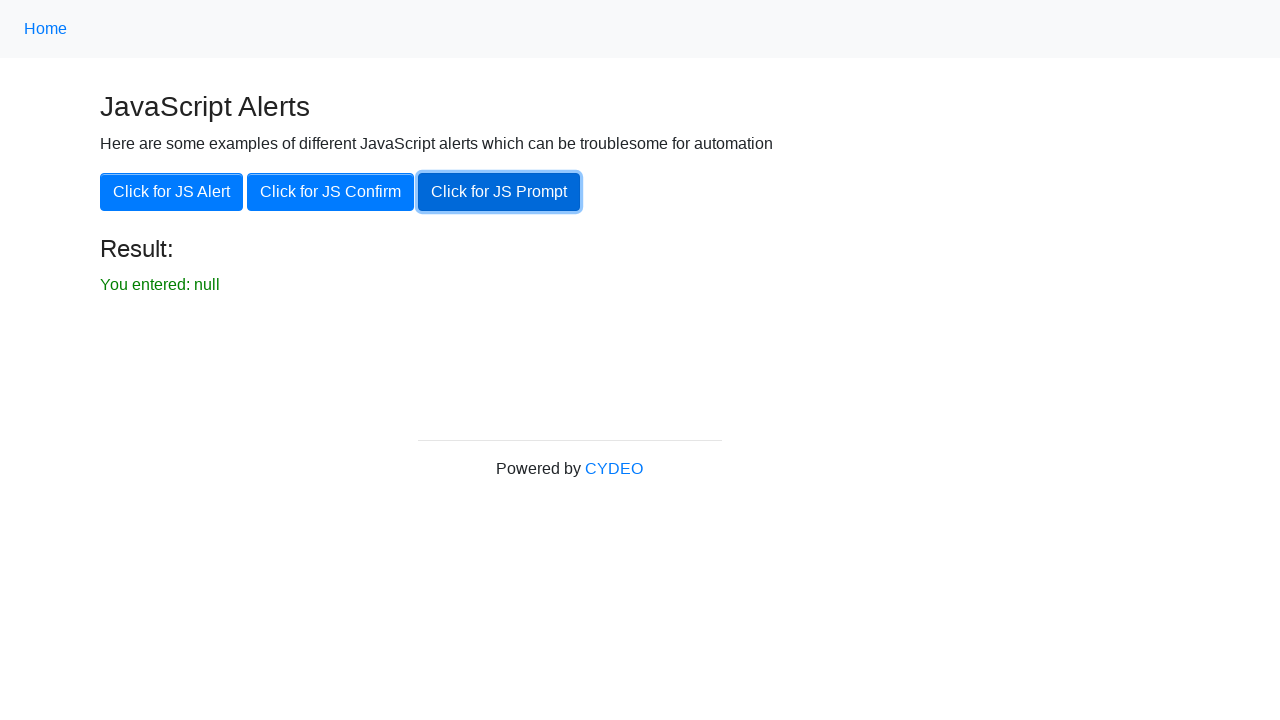